Tests a TodoMVC application by adding three tasks (TODO items), then marking each as complete one by one while verifying the remaining item count decreases correctly.

Starting URL: https://todomvc.com/examples/angular/dist/browser/#

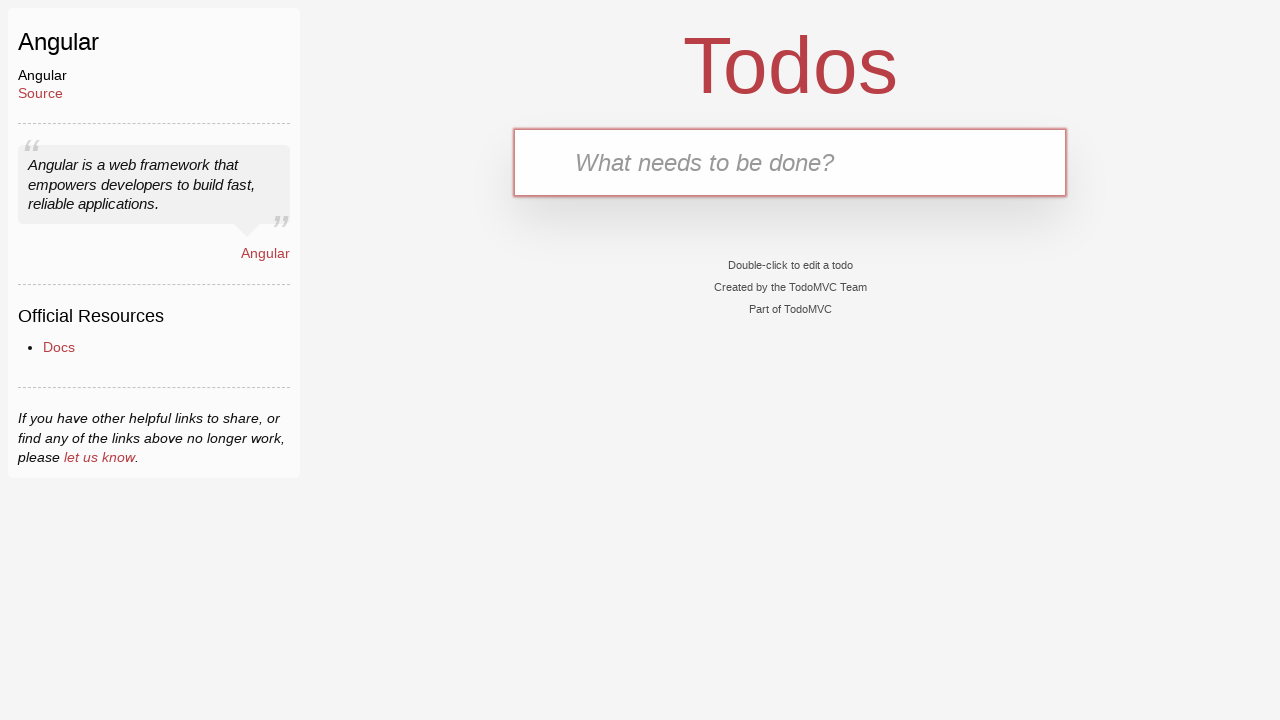

Filled todo input with 'Complete Robot Framework Training' on css=.new-todo
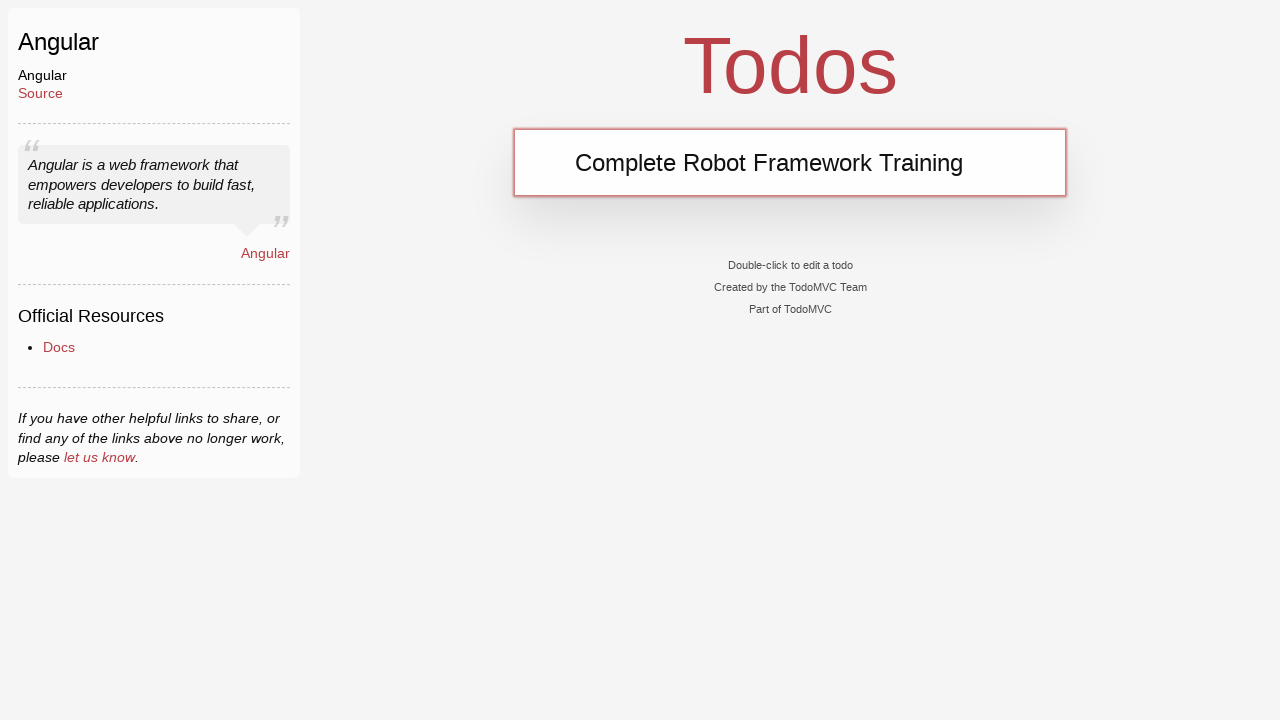

Pressed Enter to add first task on css=.new-todo
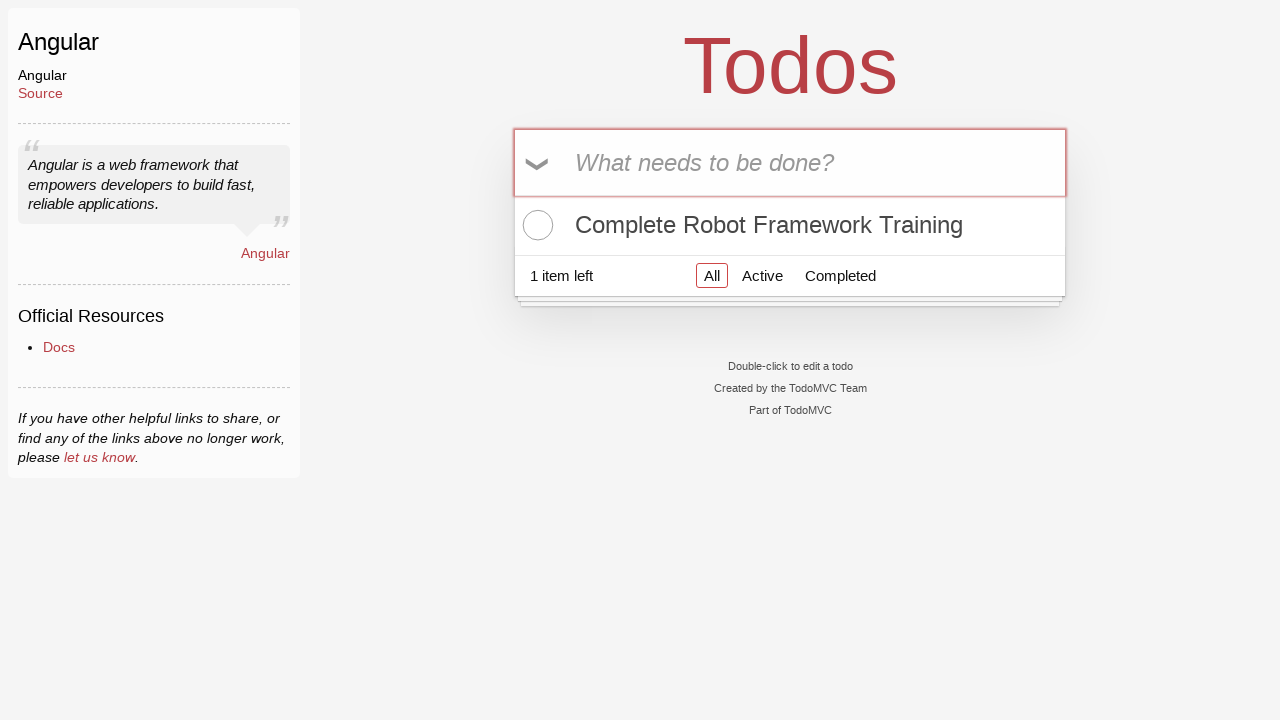

Filled todo input with 'Write Automated Tests' on css=.new-todo
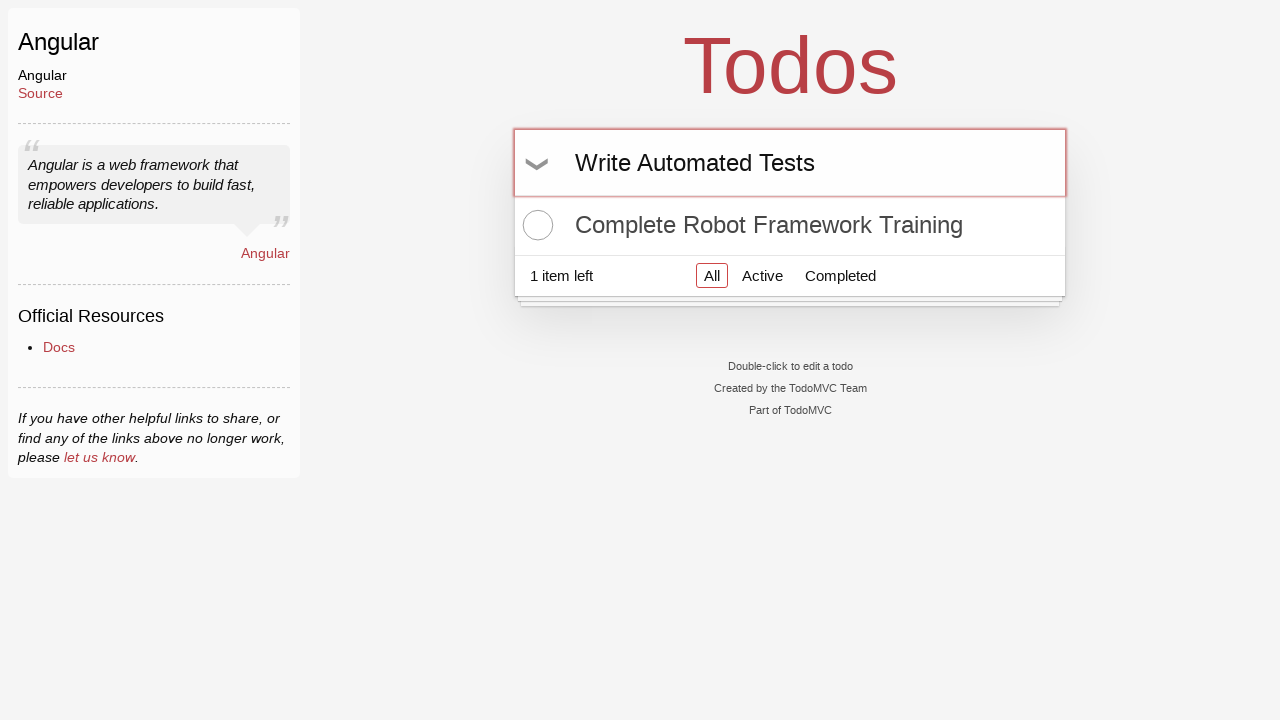

Pressed Enter to add second task on css=.new-todo
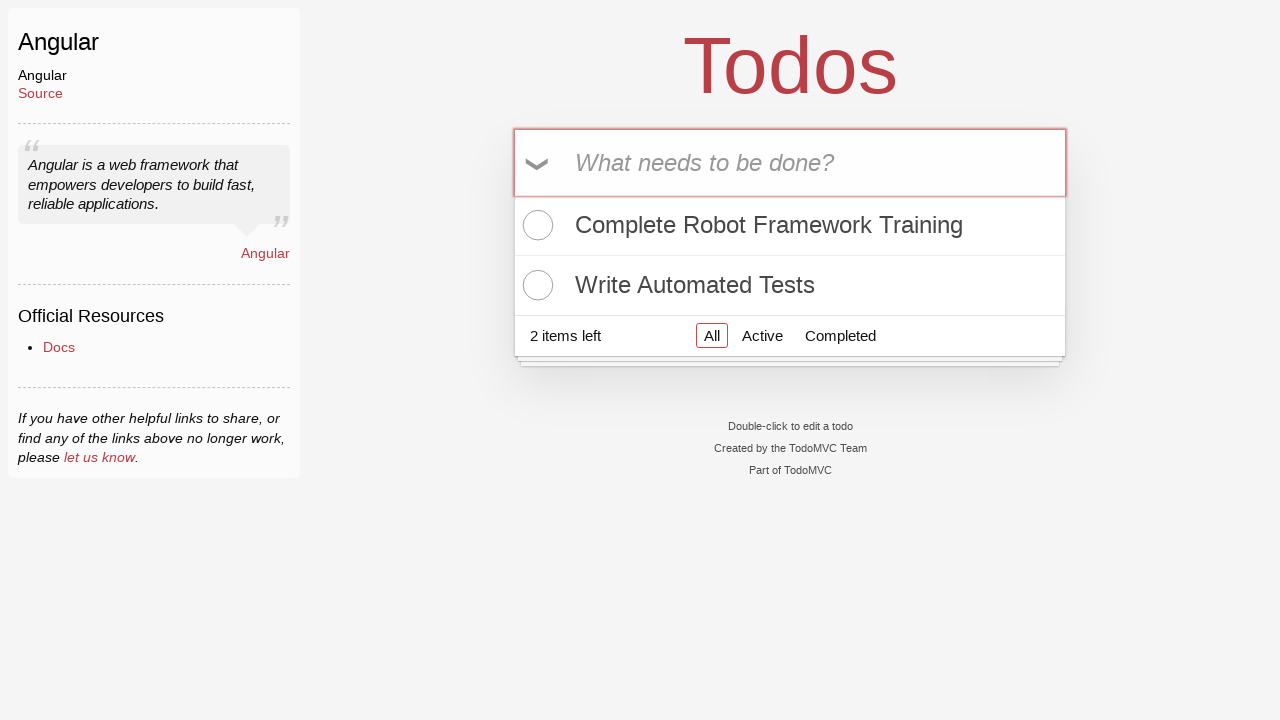

Filled todo input with 'Take a nap' on css=.new-todo
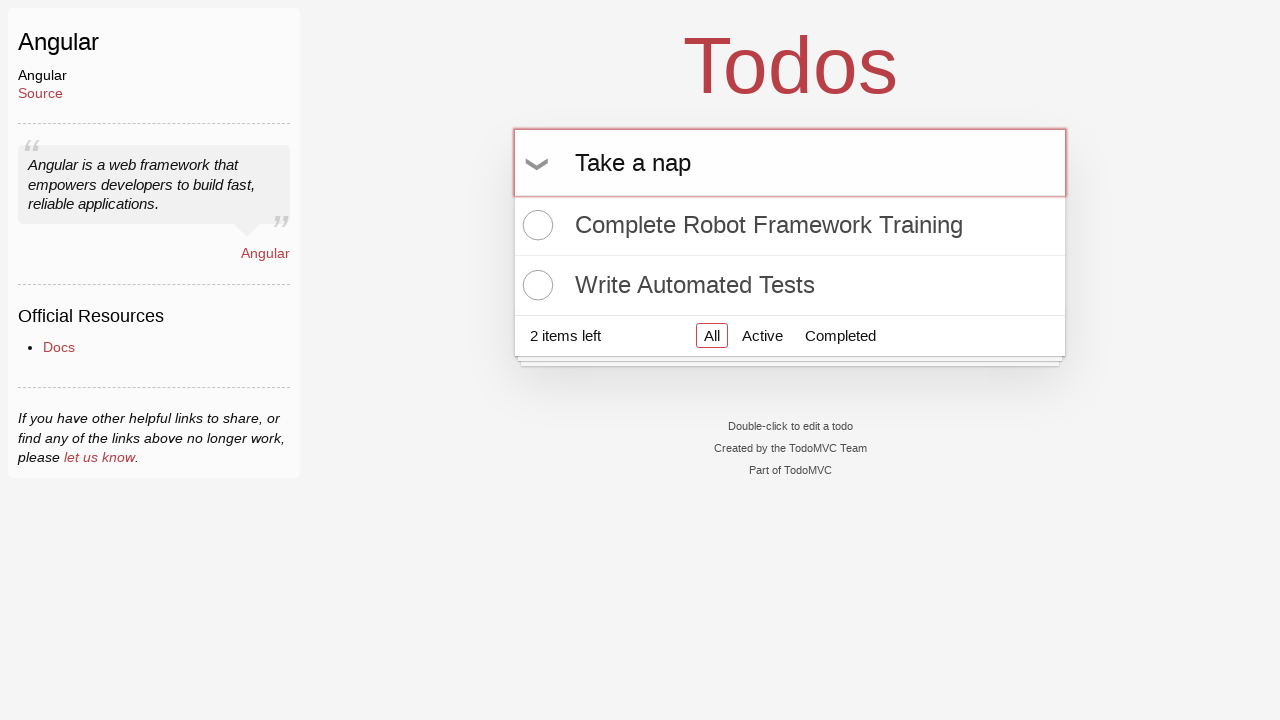

Pressed Enter to add third task on css=.new-todo
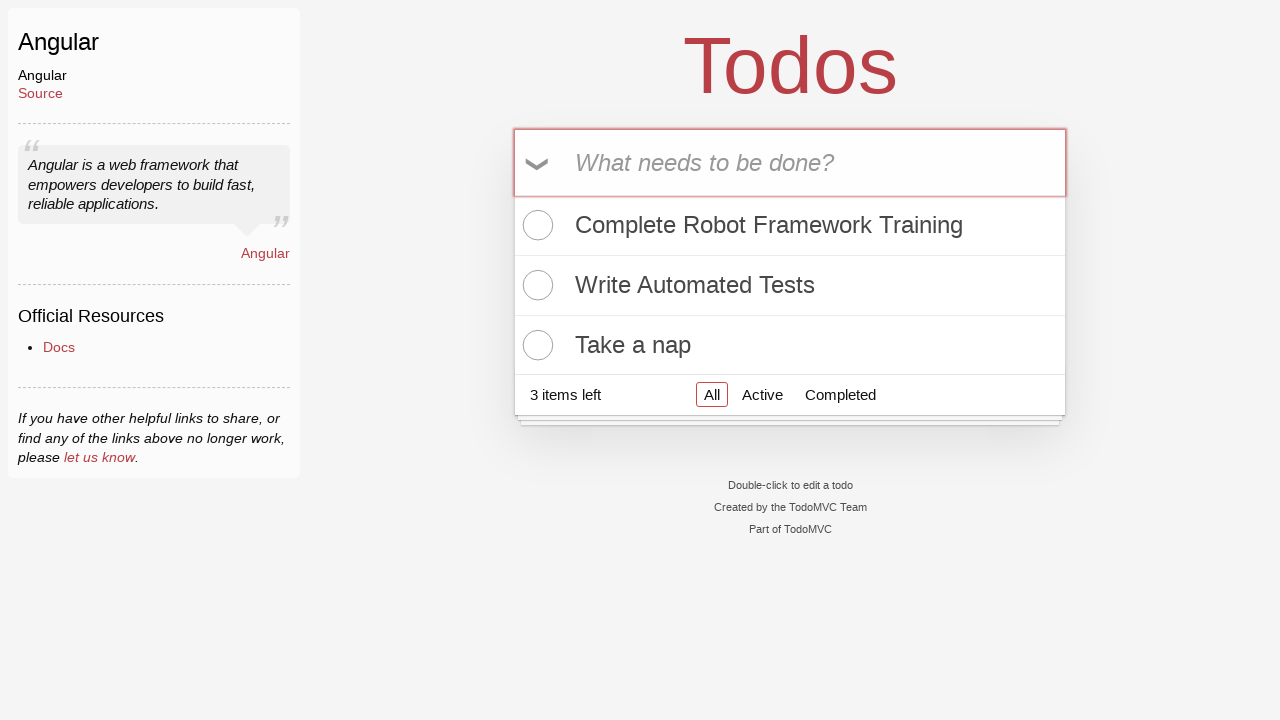

Verified todo count element is visible with 3 items
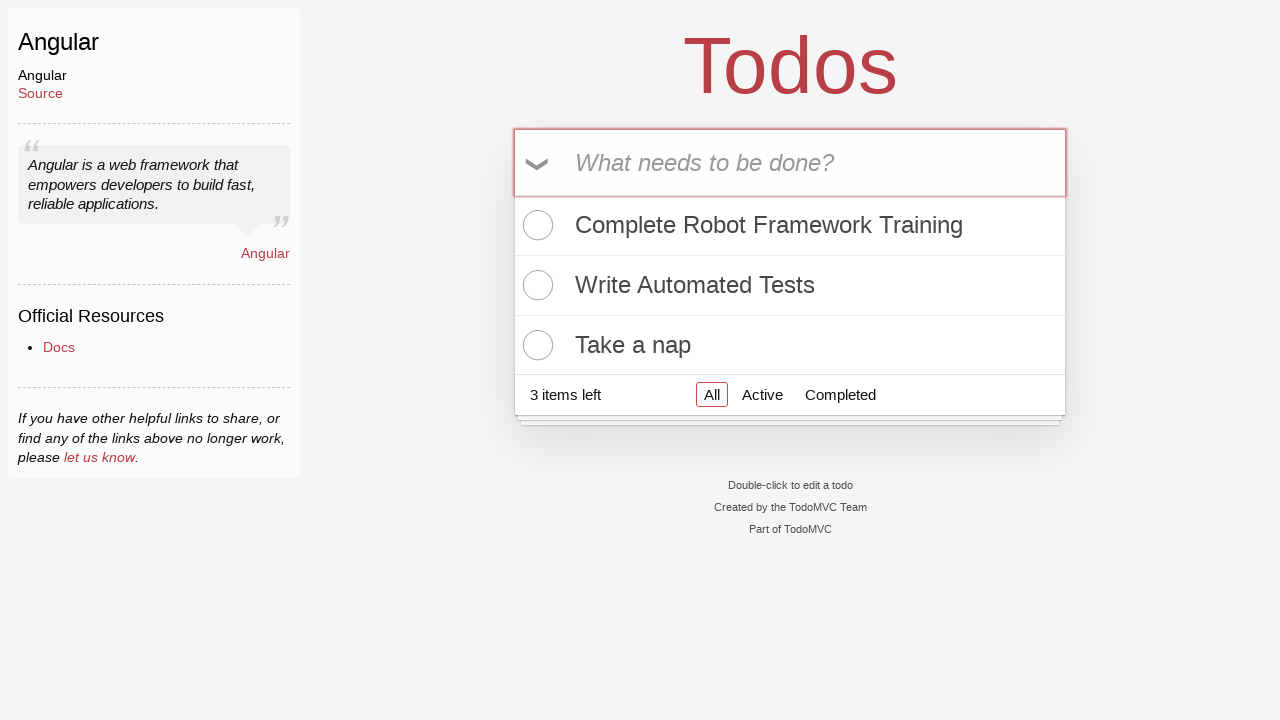

Clicked checkbox to mark 'Complete Robot Framework Training' as complete at (535, 225) on xpath=//*[contains(text(), 'Complete Robot Framework Training')]/../input
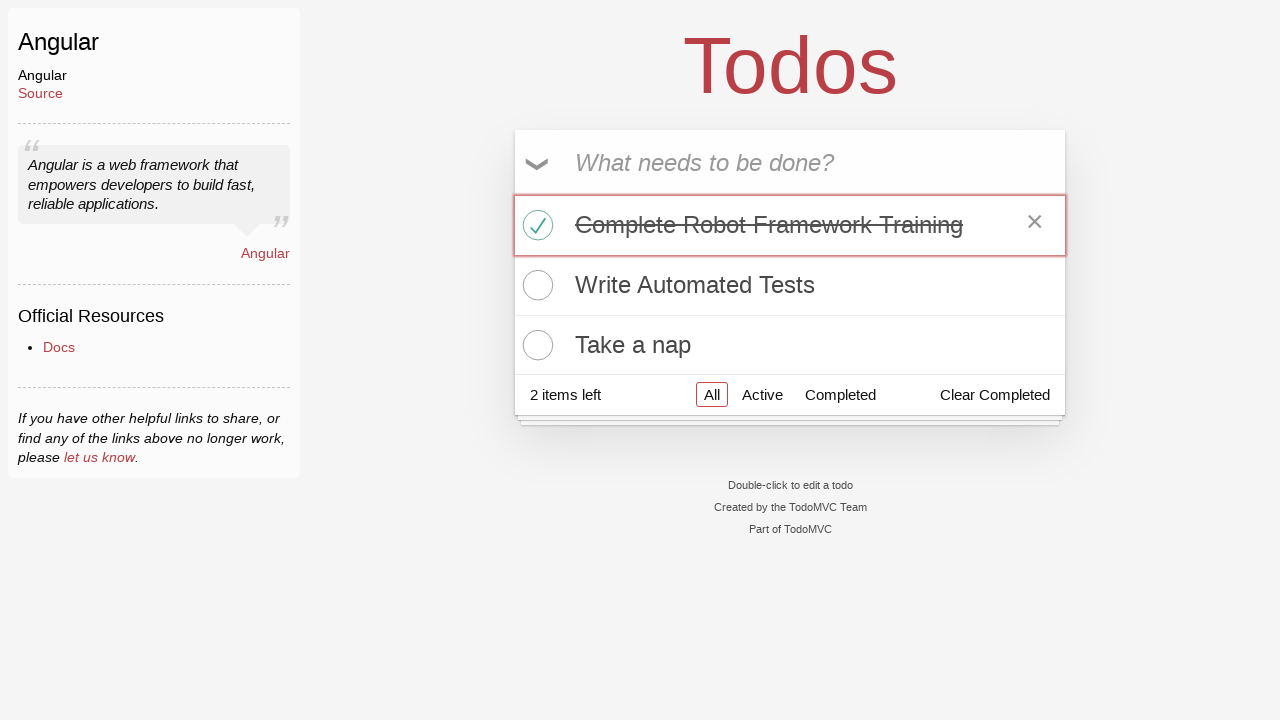

Verified todo count element is visible with 2 items remaining
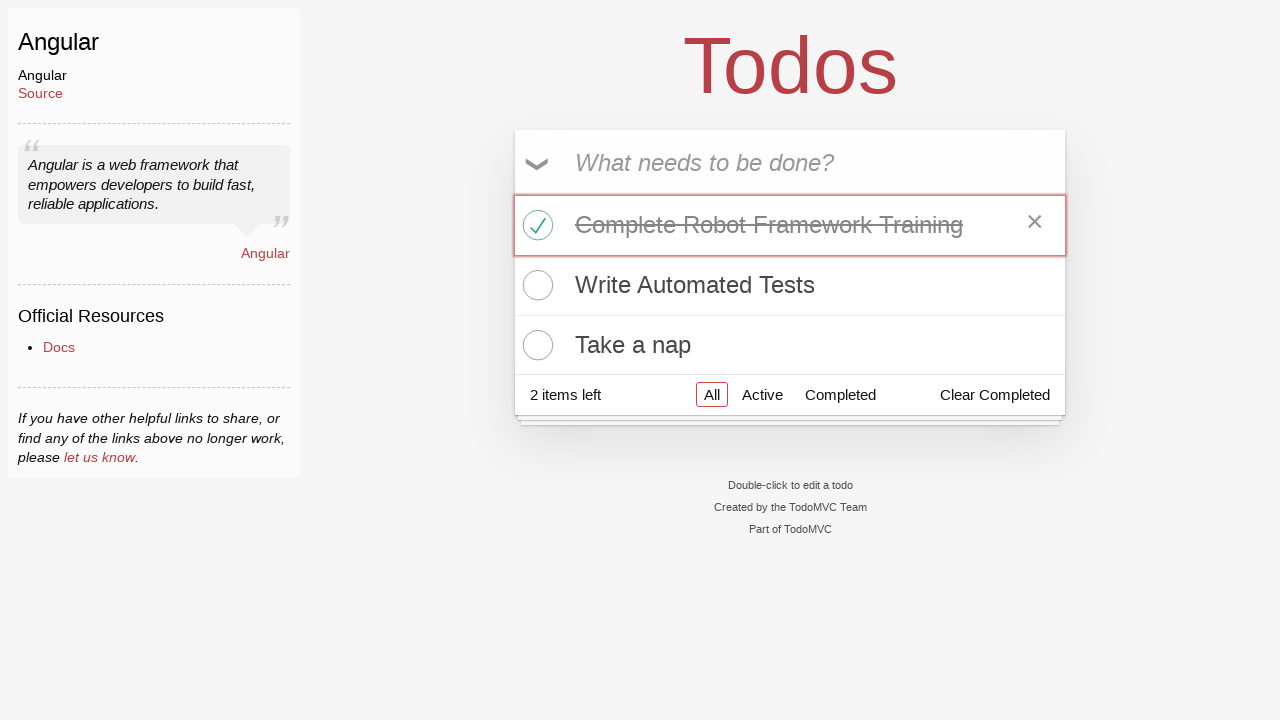

Clicked checkbox to mark 'Write Automated Tests' as complete at (535, 285) on xpath=//*[contains(text(), 'Write Automated Tests')]/../input
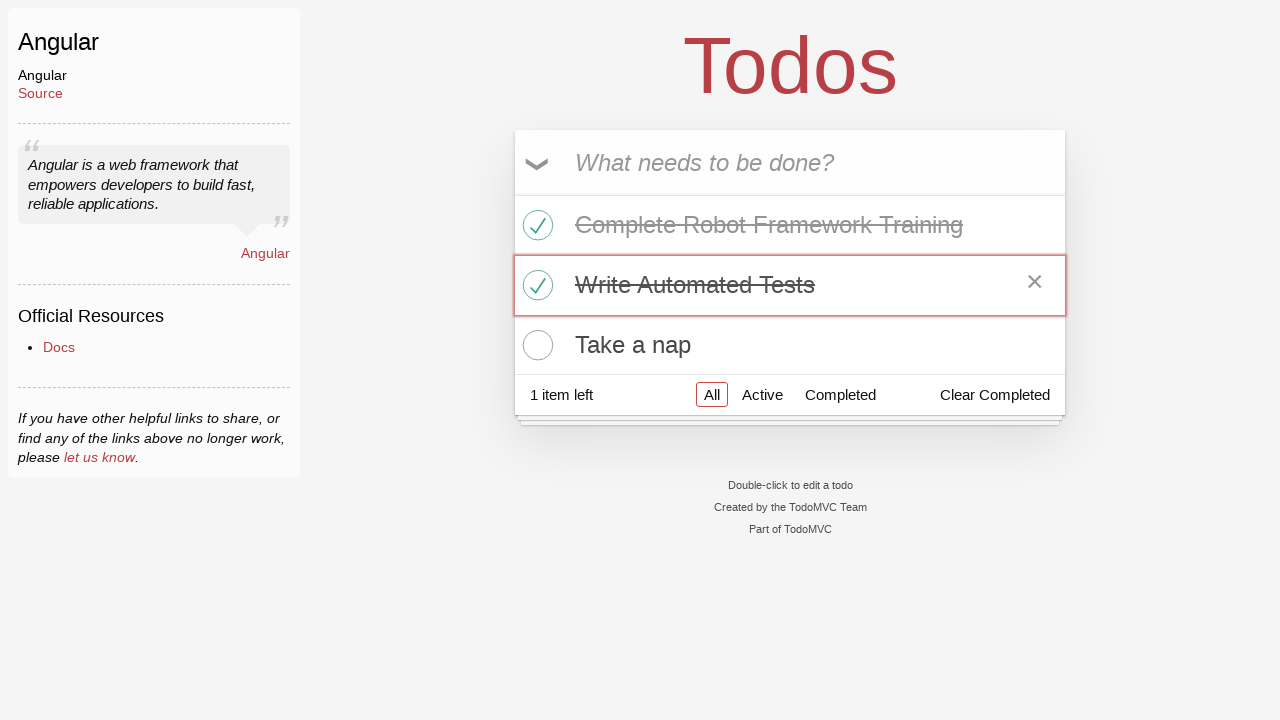

Verified todo count element is visible with 1 item remaining
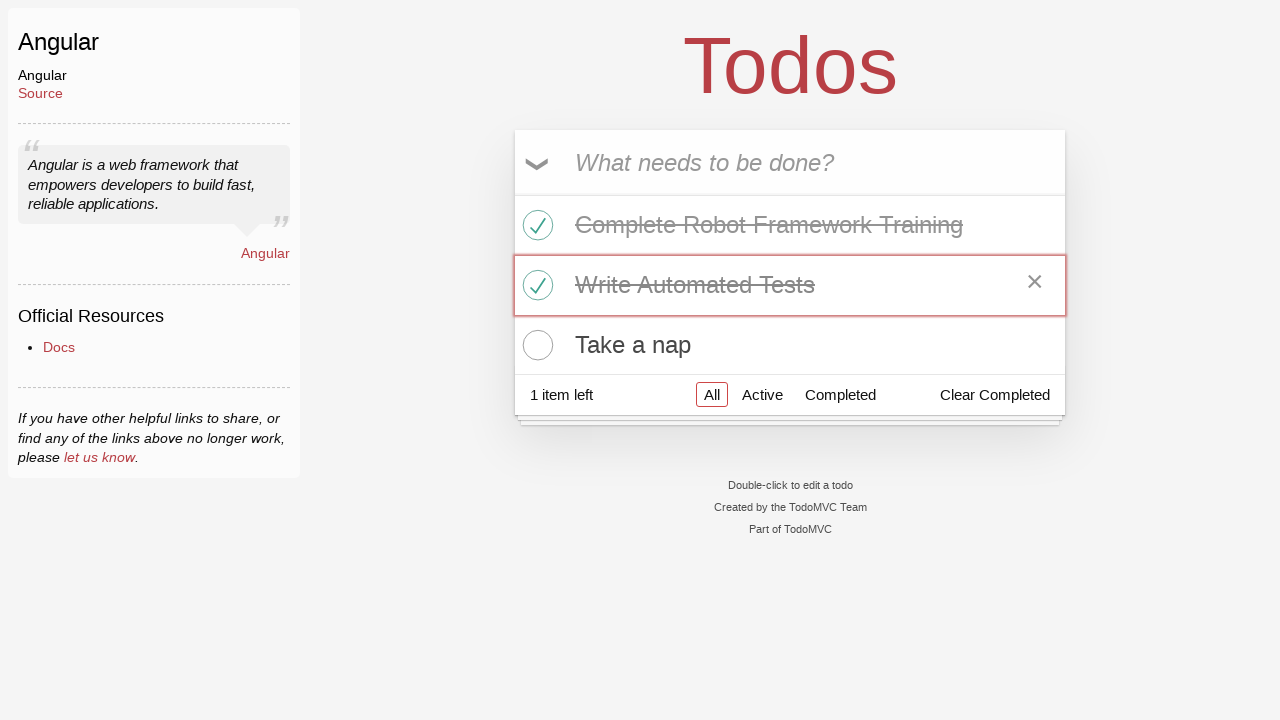

Clicked checkbox to mark 'Take a nap' as complete at (535, 345) on xpath=//*[contains(text(), 'Take a nap')]/../input
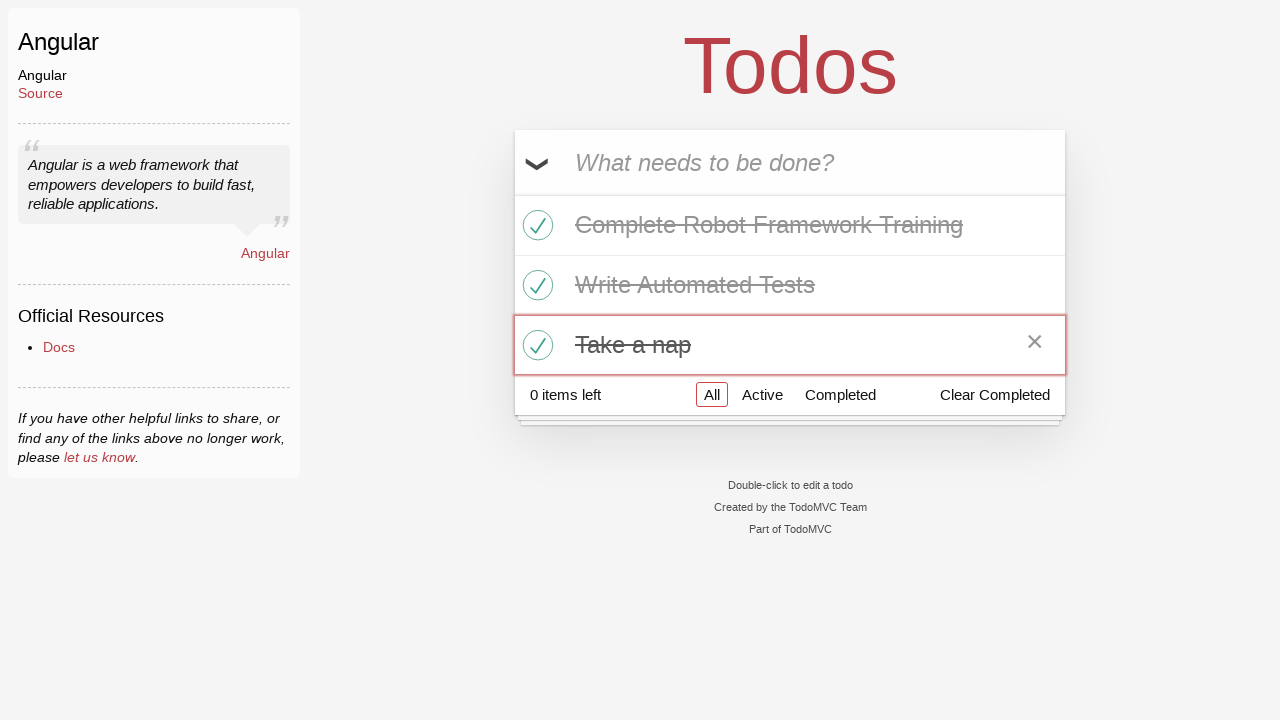

Verified todo count element is visible with 0 items remaining
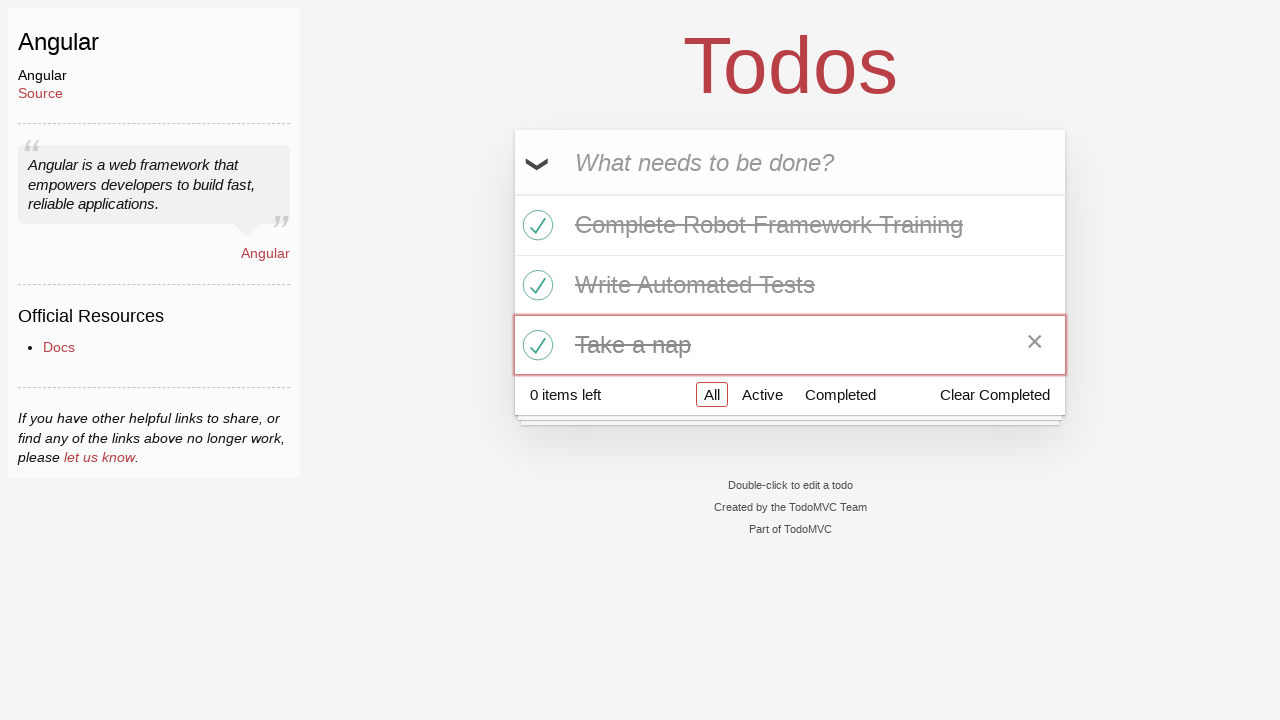

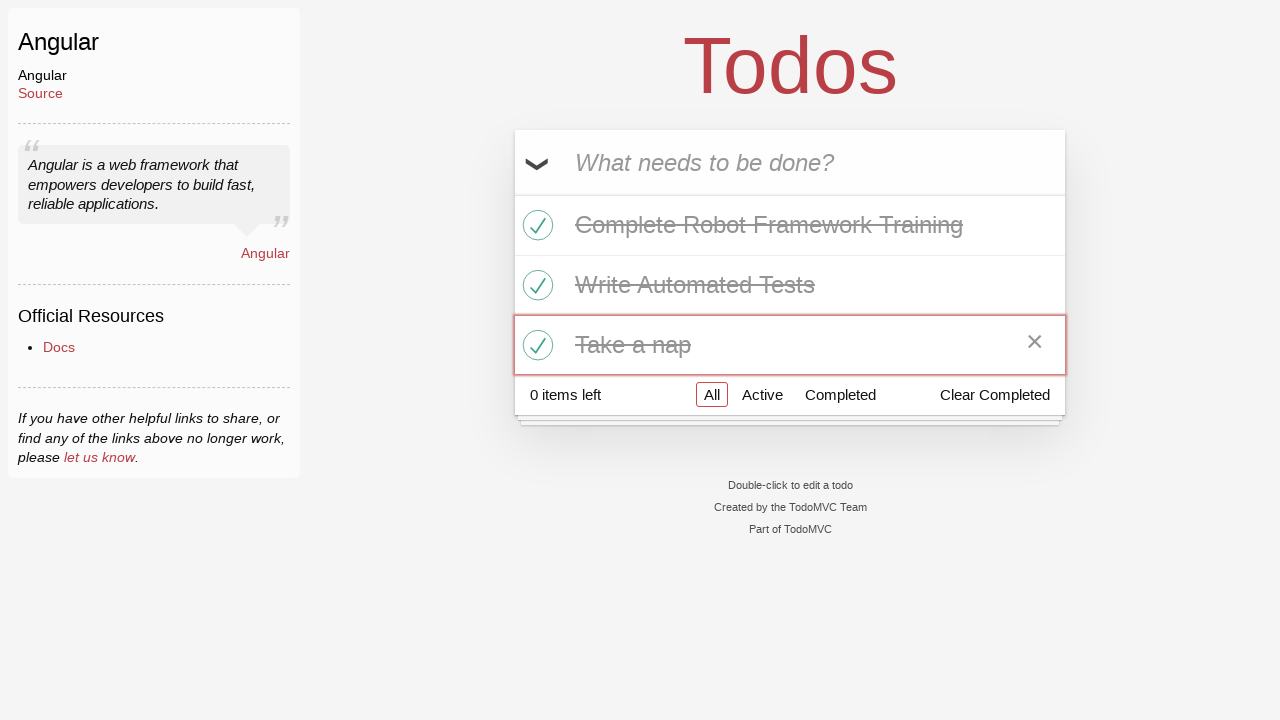